Tests drag and drop functionality by dragging an image to a drop box

Starting URL: https://formy-project.herokuapp.com/dragdrop

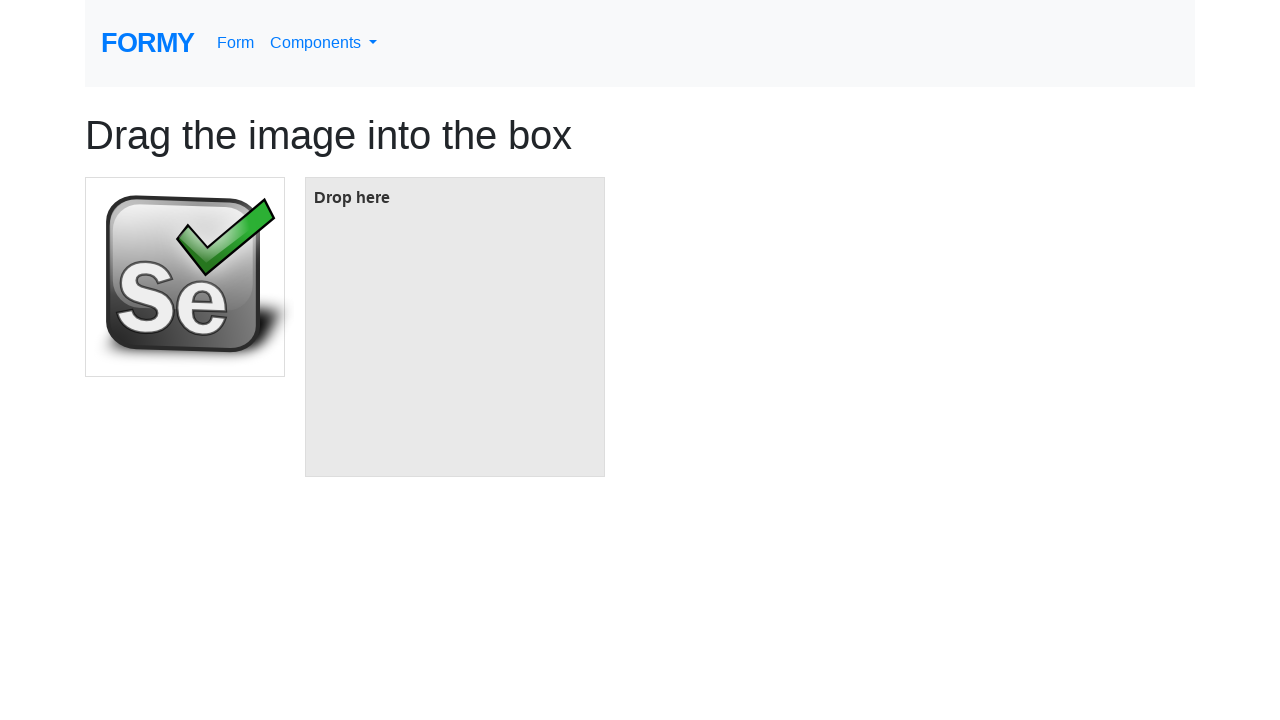

Located the draggable image element
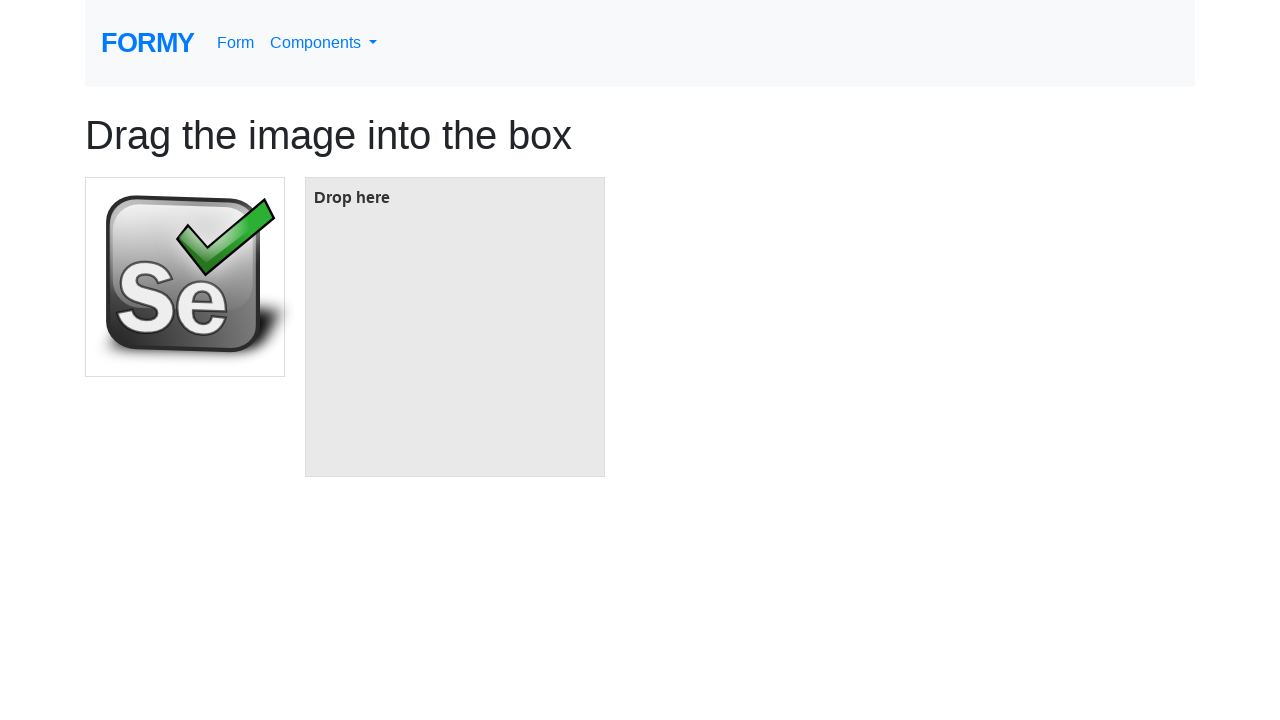

Located the drop box element
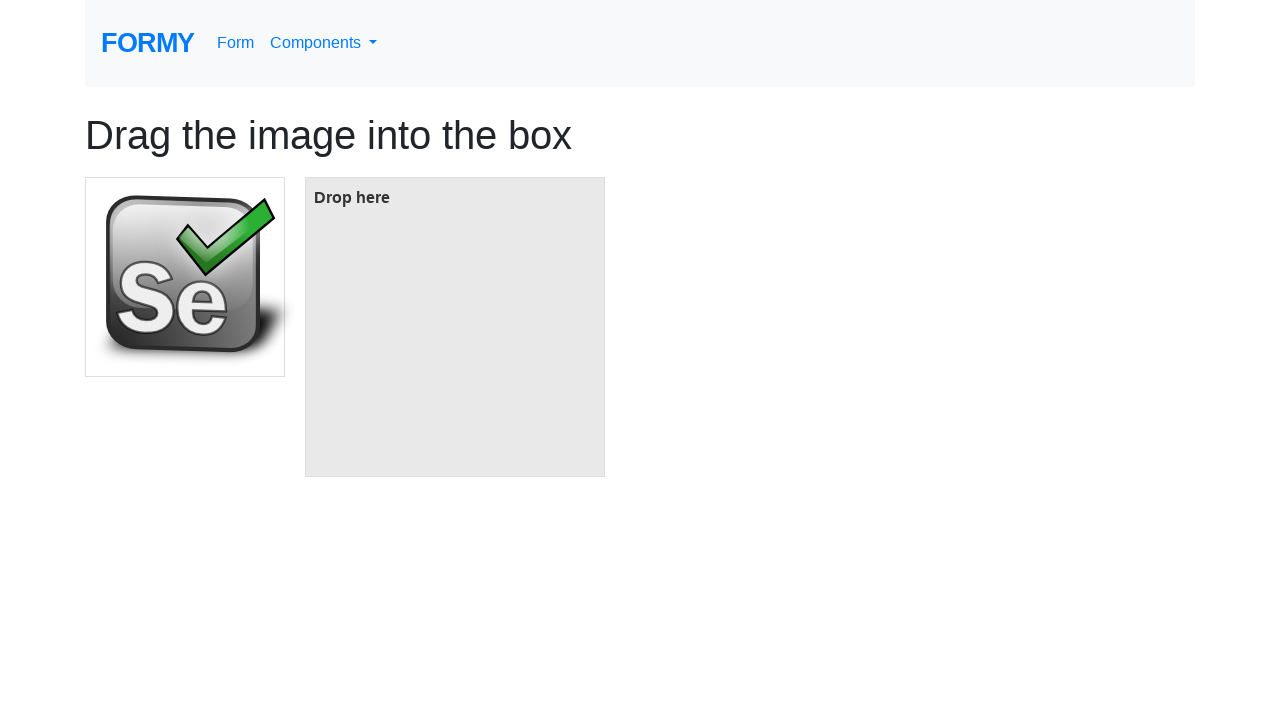

Dragged image to drop box at (455, 327)
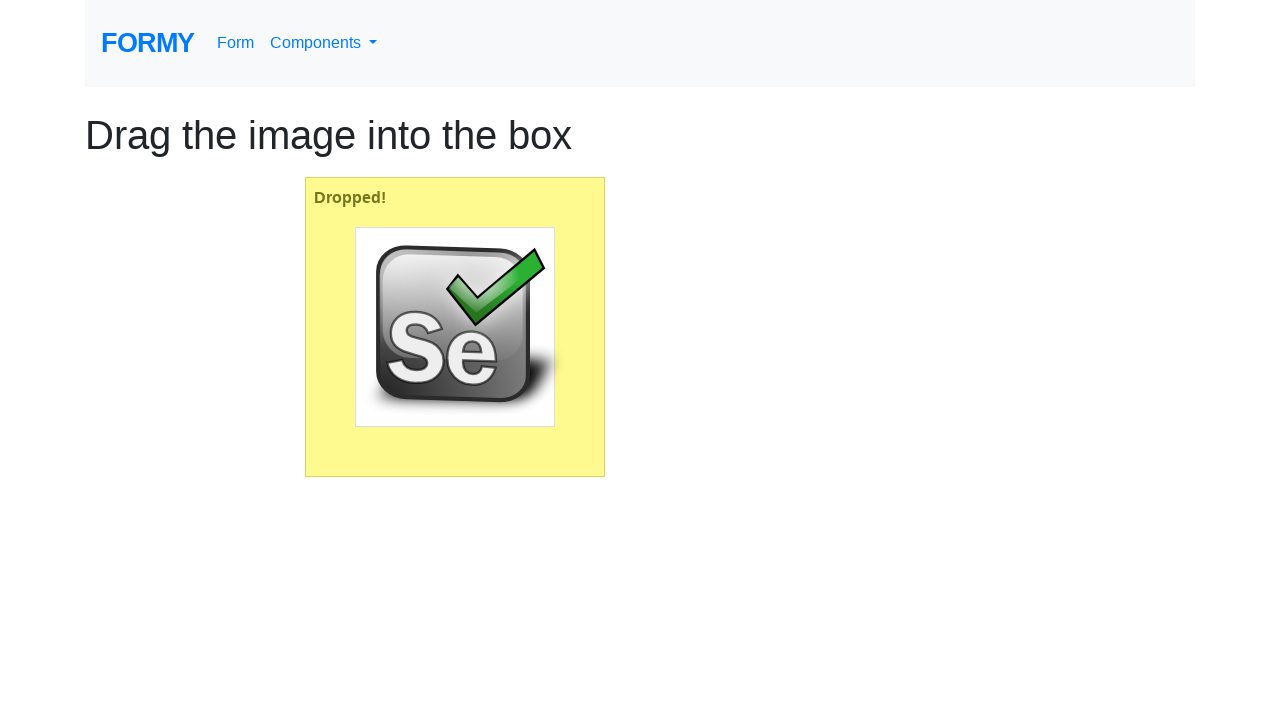

Verified 'Dropped!' message appeared after successful drop
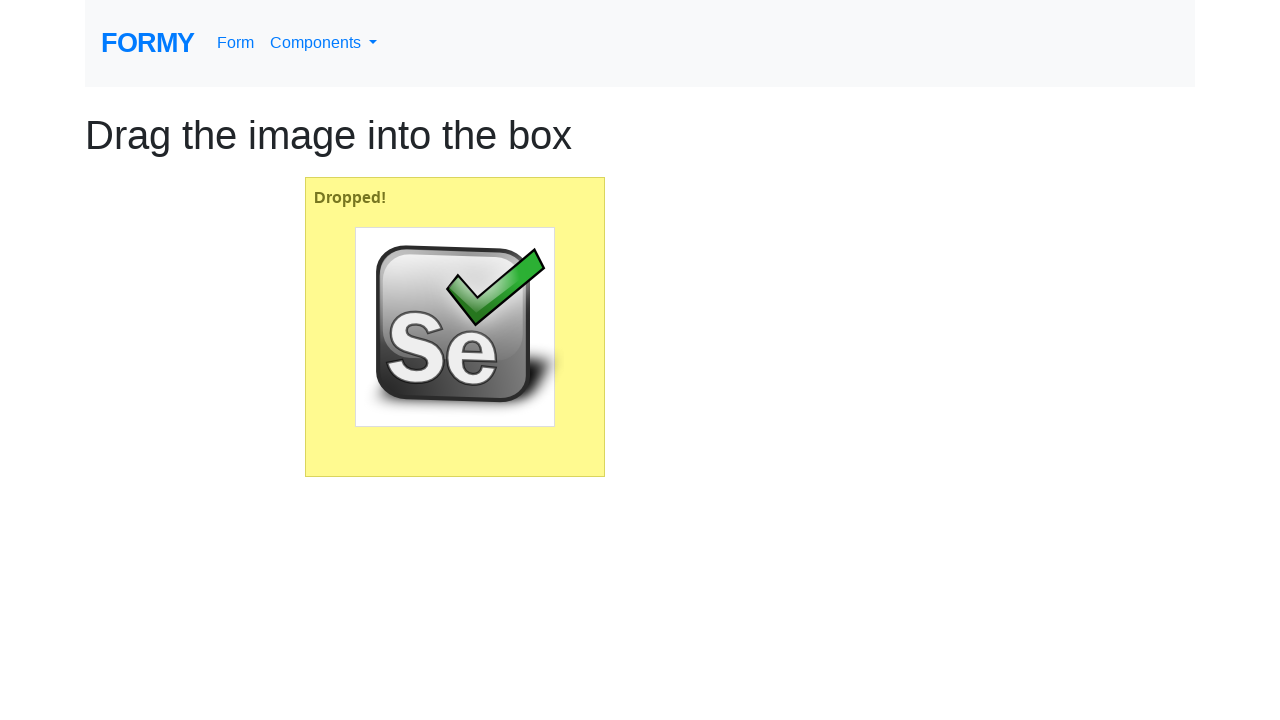

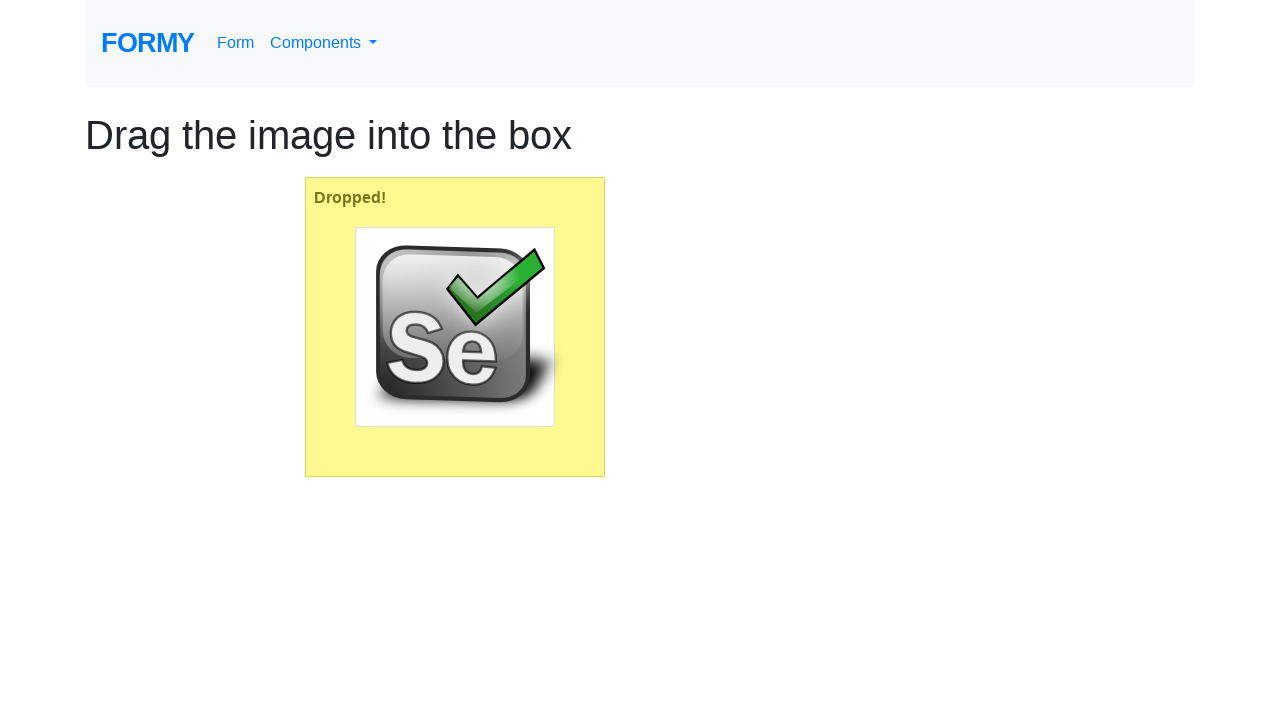